Tests static dropdown functionality by selecting options using different methods: by index, by visible text, and by value attribute

Starting URL: https://rahulshettyacademy.com/dropdownsPractise/

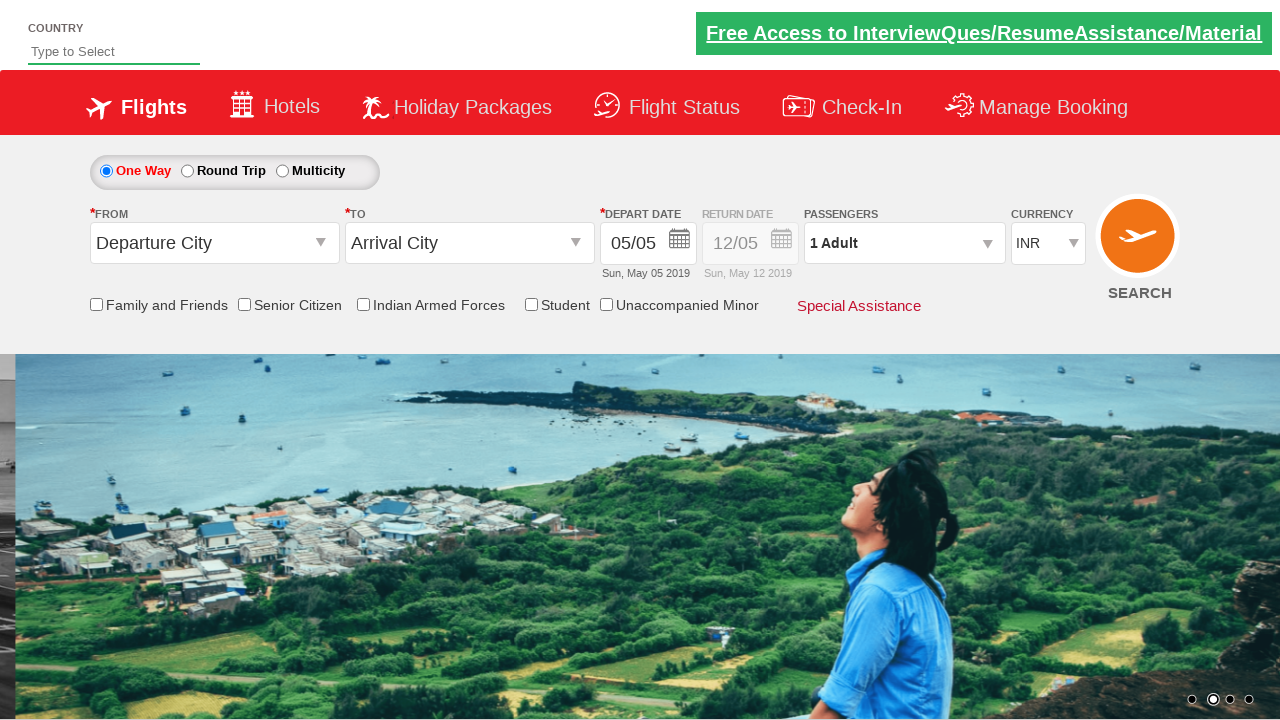

Selected dropdown option by index 3 (4th option) on #ctl00_mainContent_DropDownListCurrency
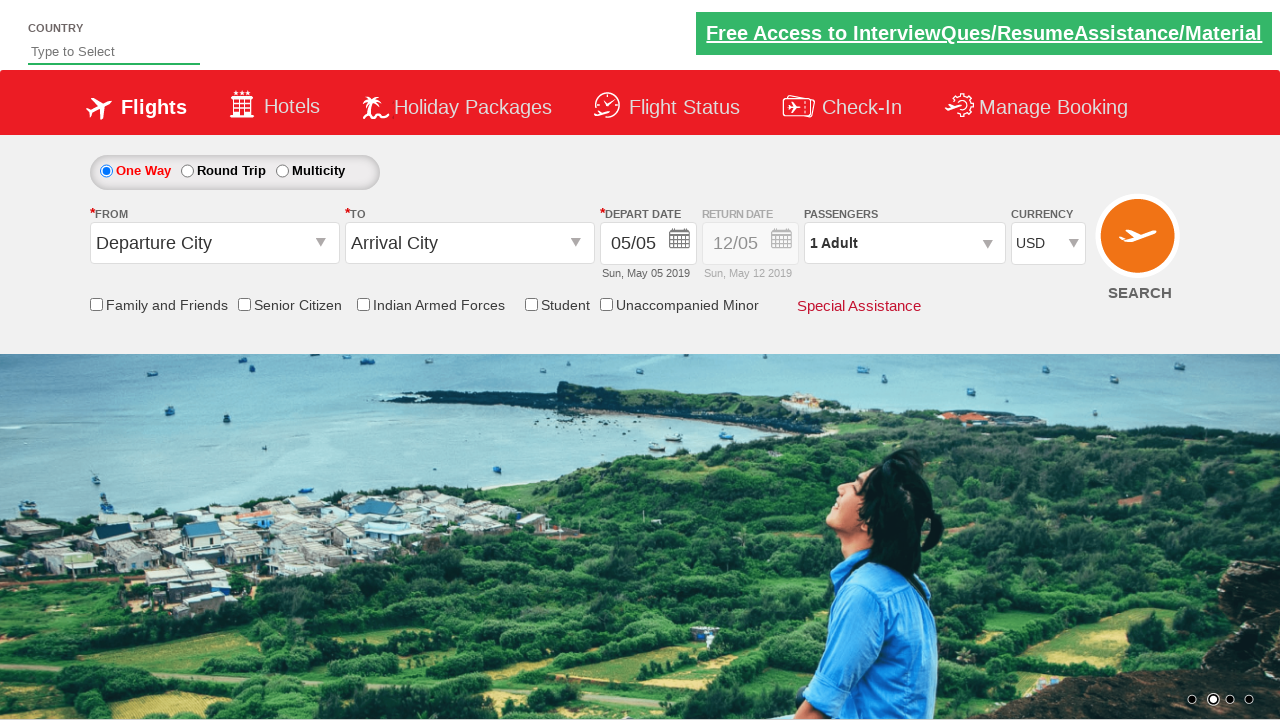

Selected dropdown option by visible text 'AED' on #ctl00_mainContent_DropDownListCurrency
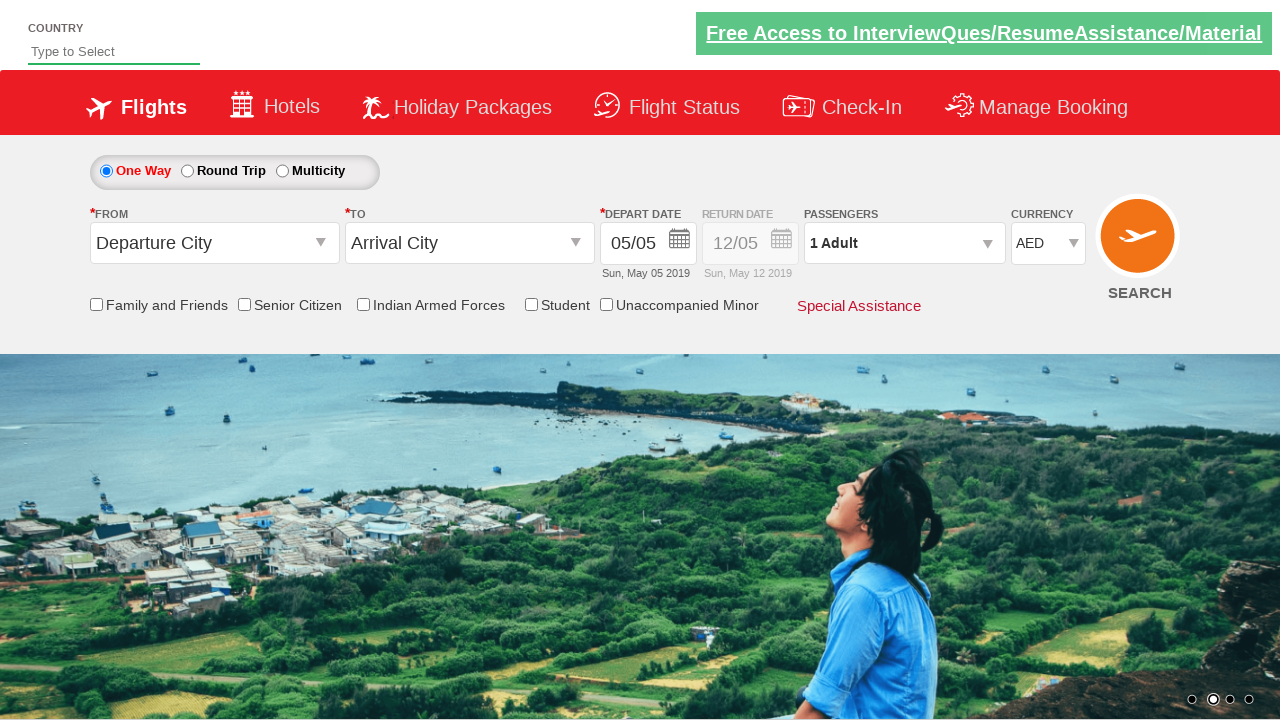

Selected dropdown option by value attribute 'INR' on #ctl00_mainContent_DropDownListCurrency
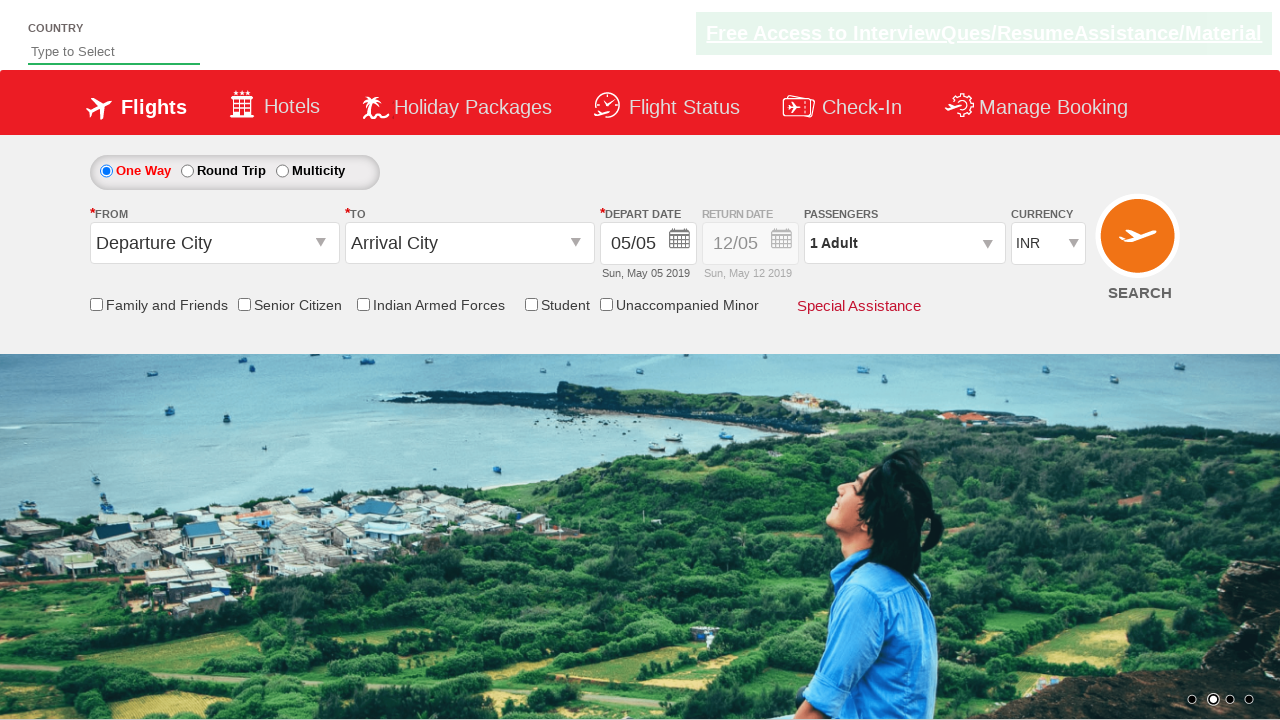

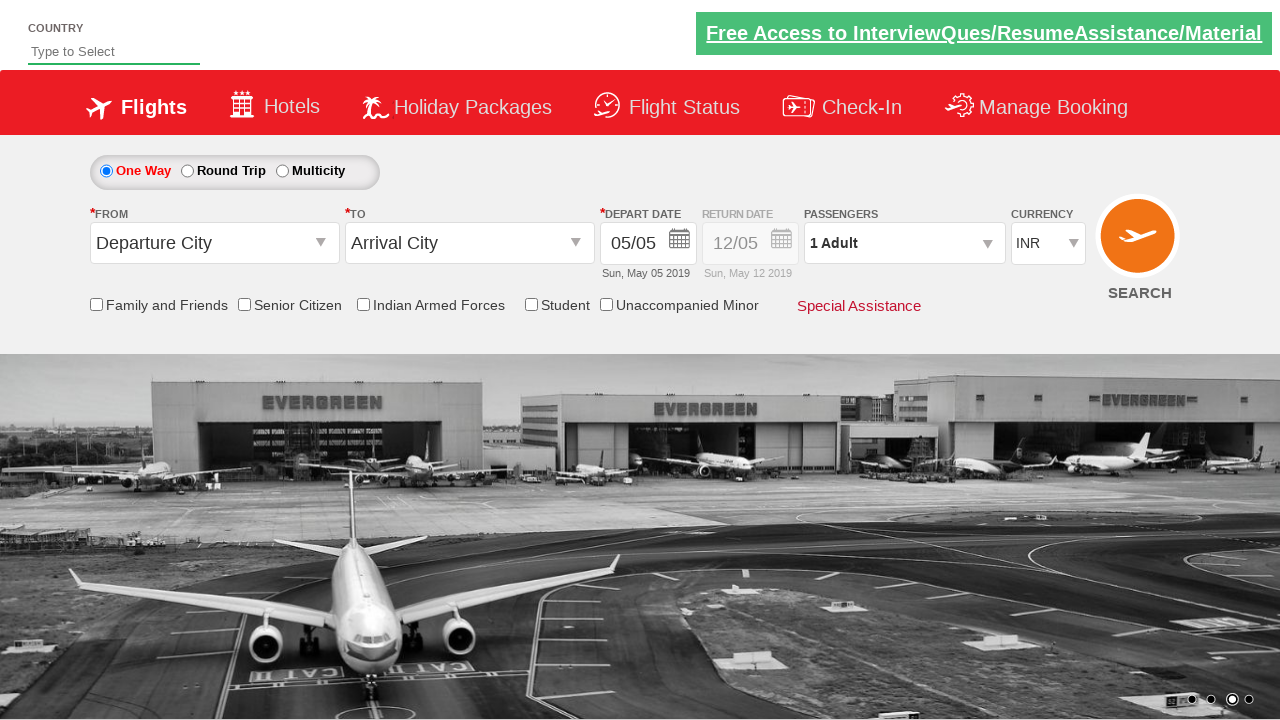